Tests handling a confirmation alert by clicking a button to trigger it, dismissing the alert, and verifying the result message

Starting URL: https://demoqa.com/alerts

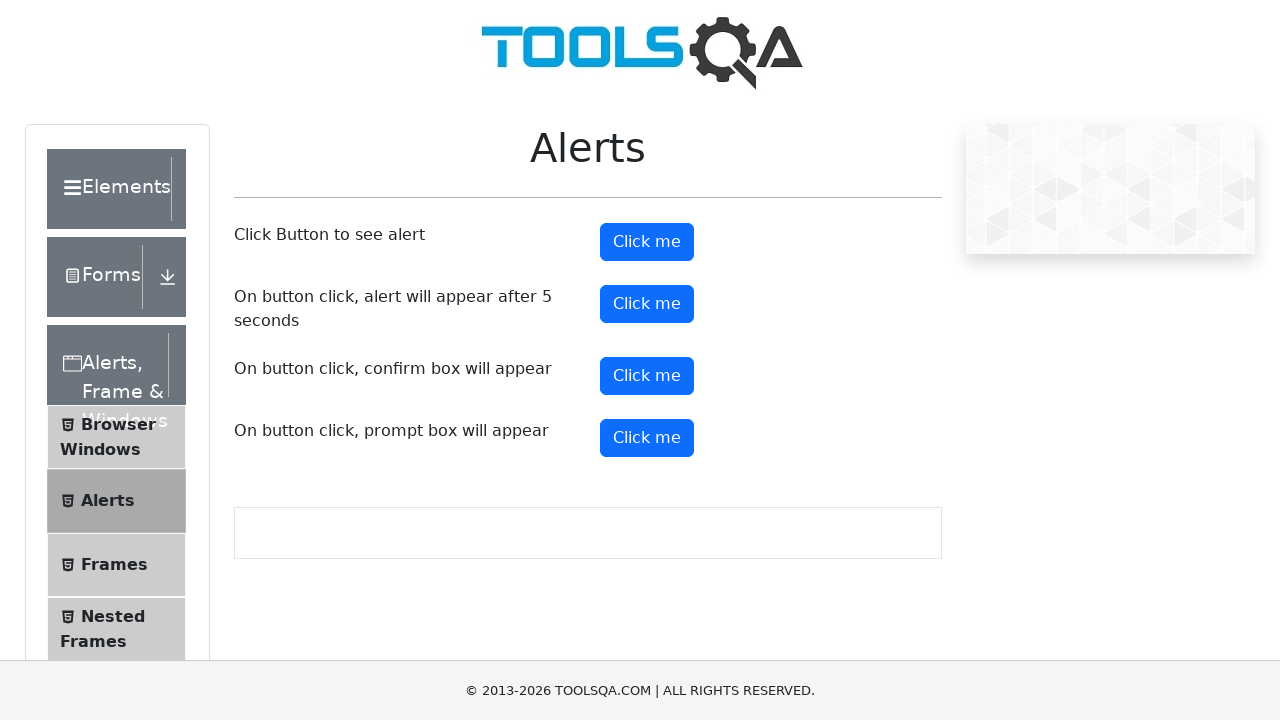

Set up dialog handler to dismiss alerts
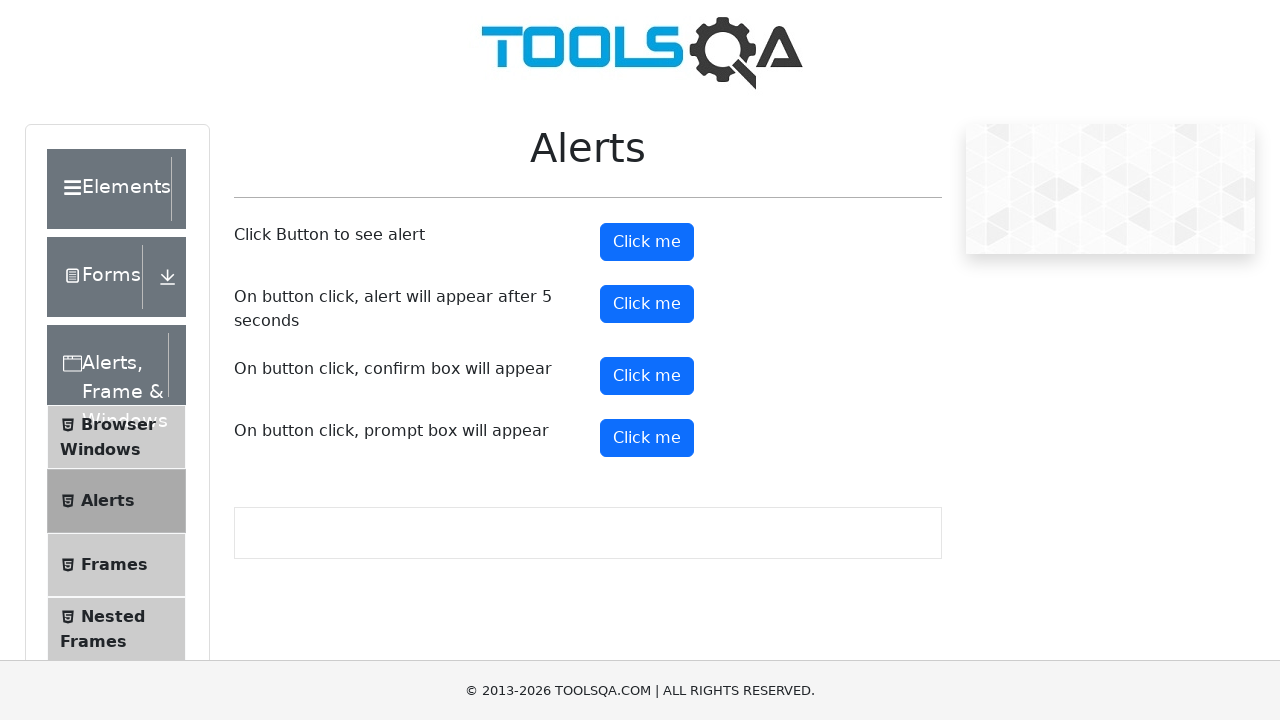

Clicked confirmation button to trigger alert at (647, 376) on xpath=//button[@id='confirmButton']
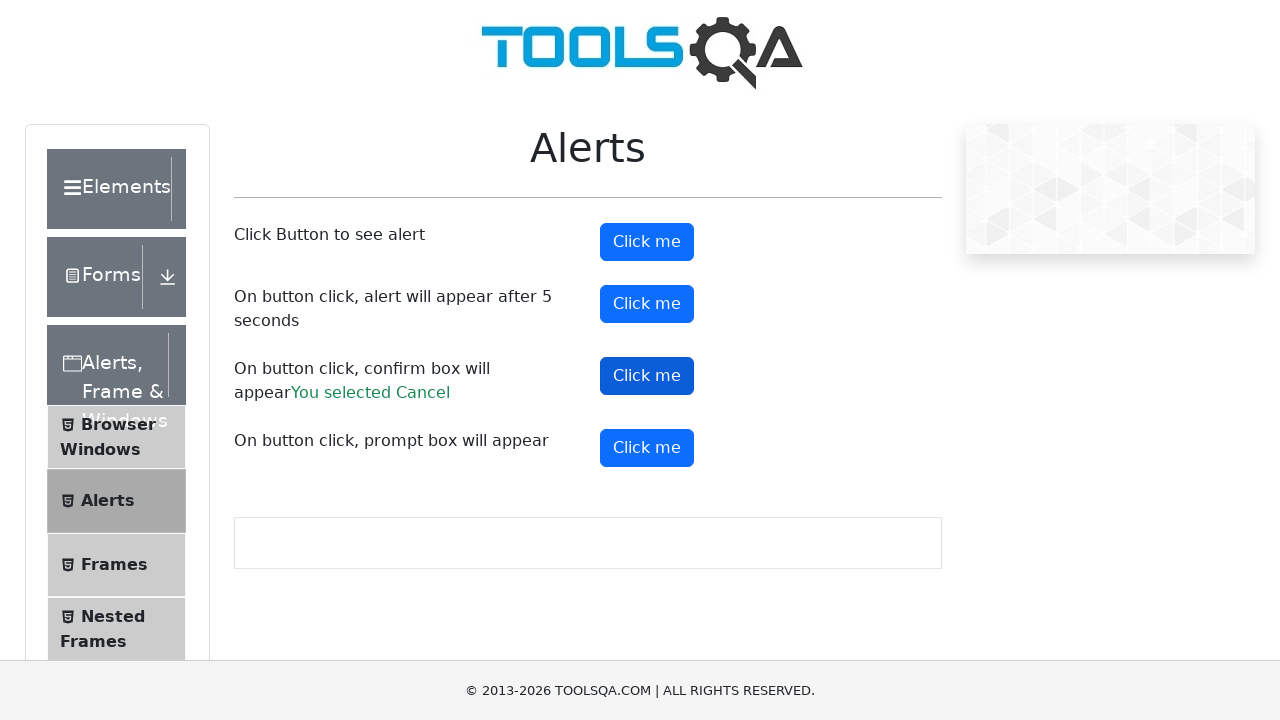

Result message element appeared after alert dismissal
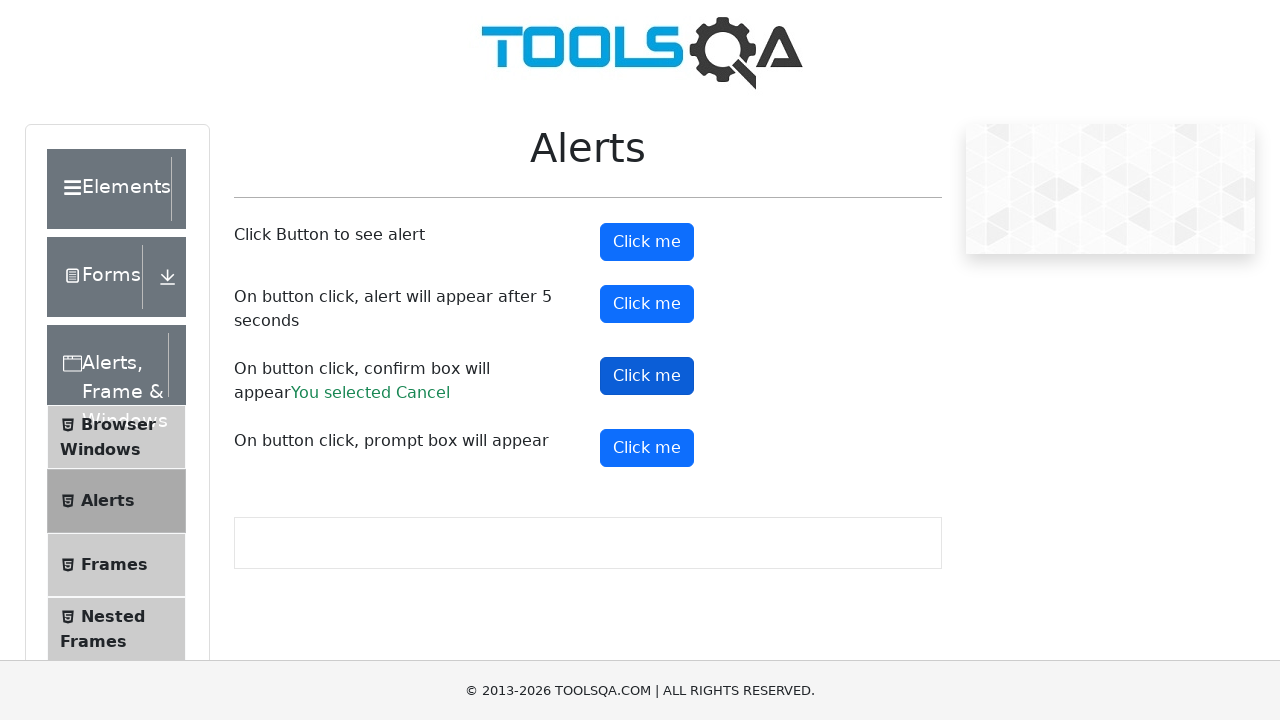

Retrieved result message text
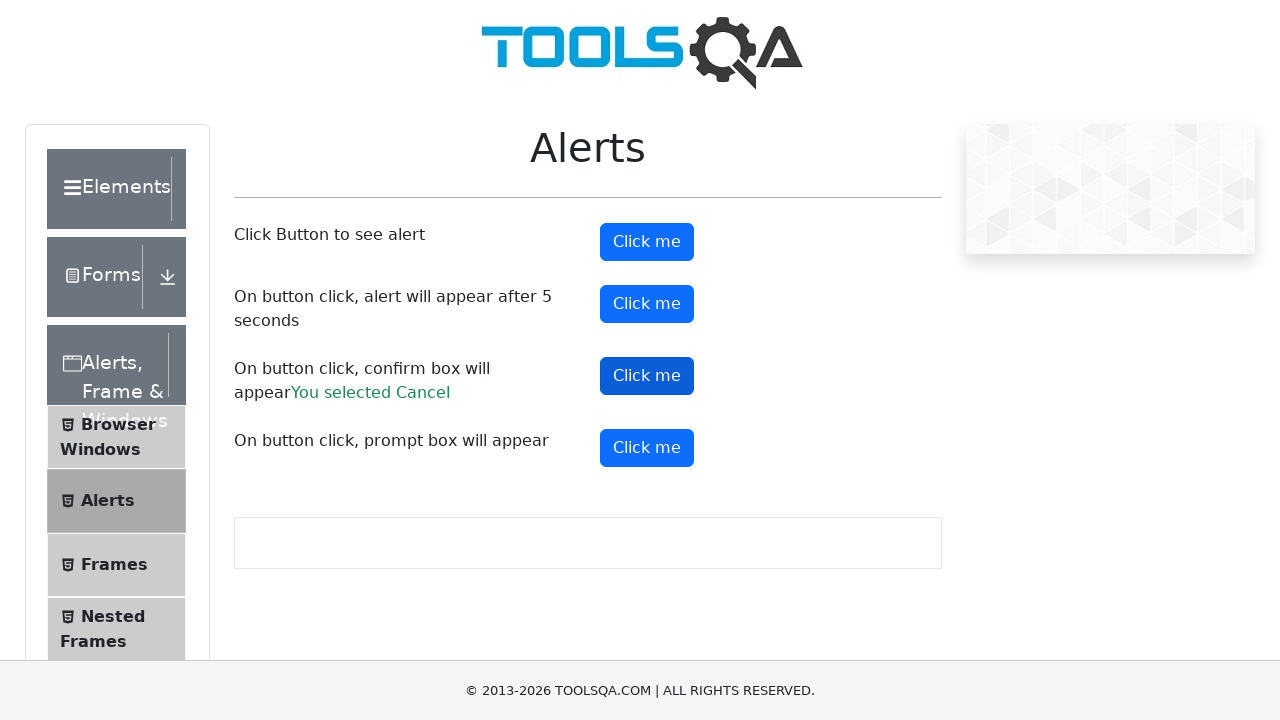

Verified result message shows 'You selected Cancel'
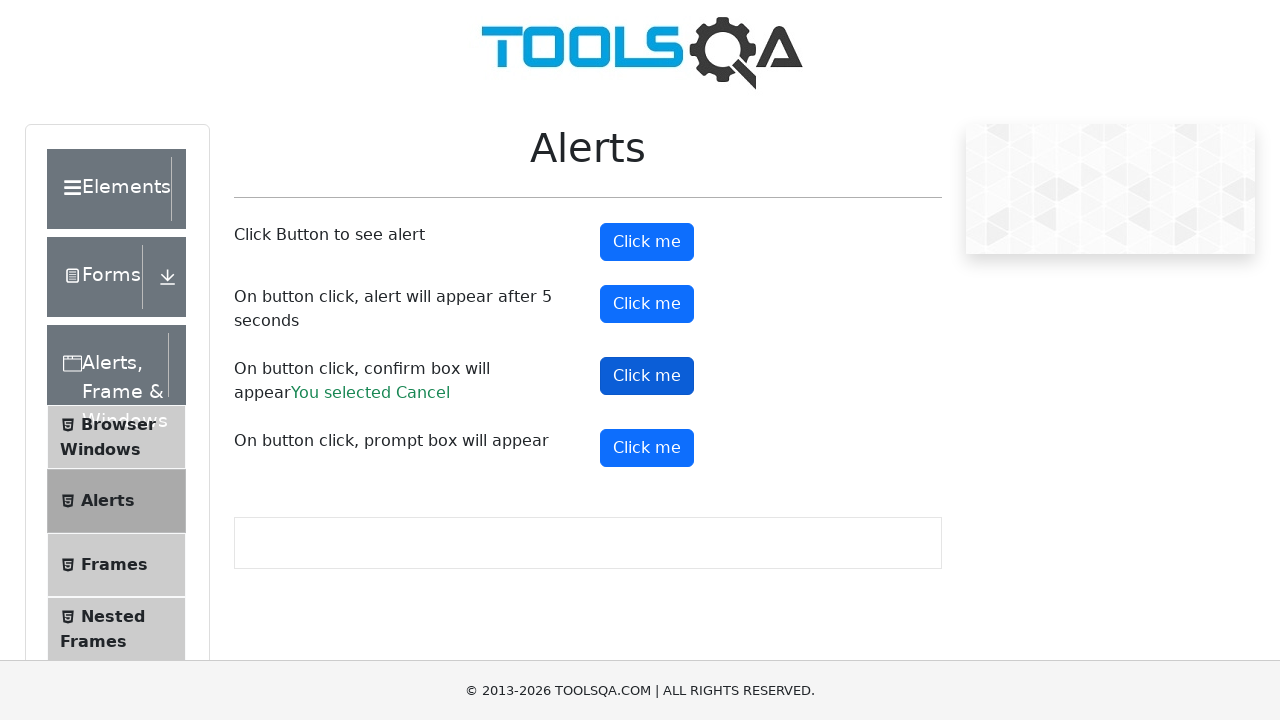

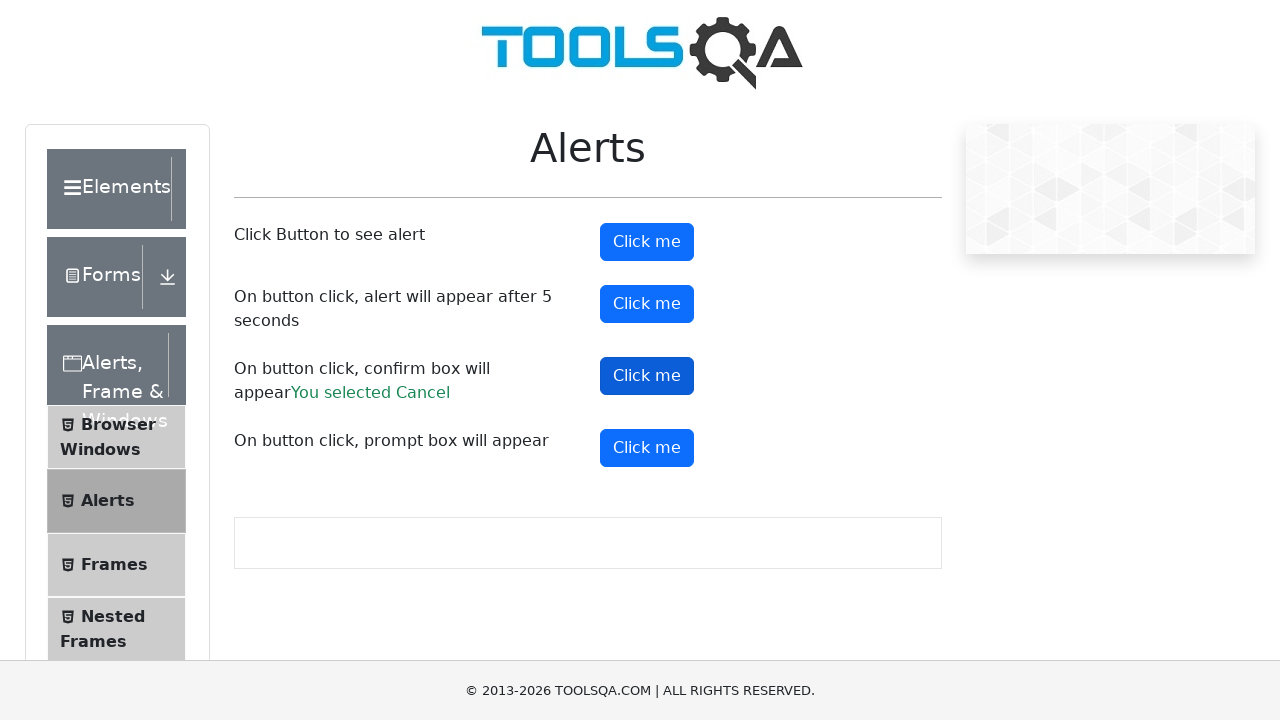